Tests dynamic loading scenario where an element is rendered after loading completes. Clicks a start button, waits for the element to appear, and verifies the finish text.

Starting URL: http://the-internet.herokuapp.com/dynamic_loading/2

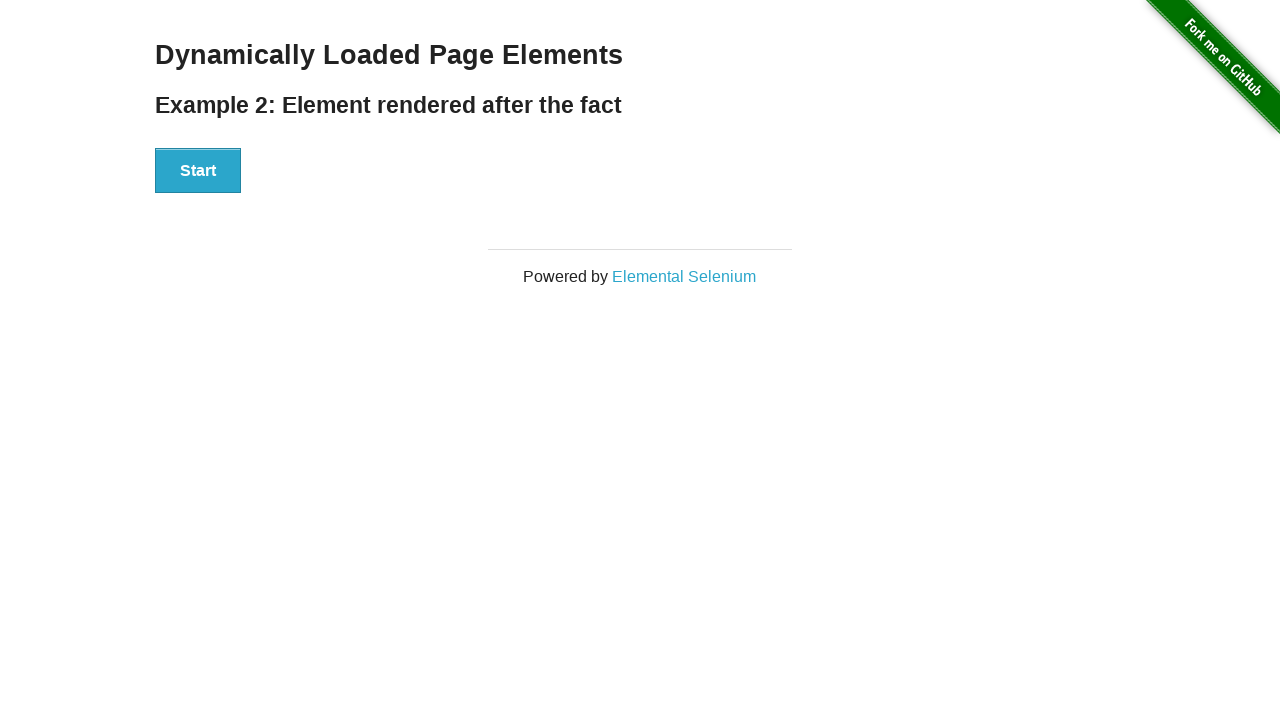

Clicked the Start button to initiate dynamic loading at (198, 171) on #start button
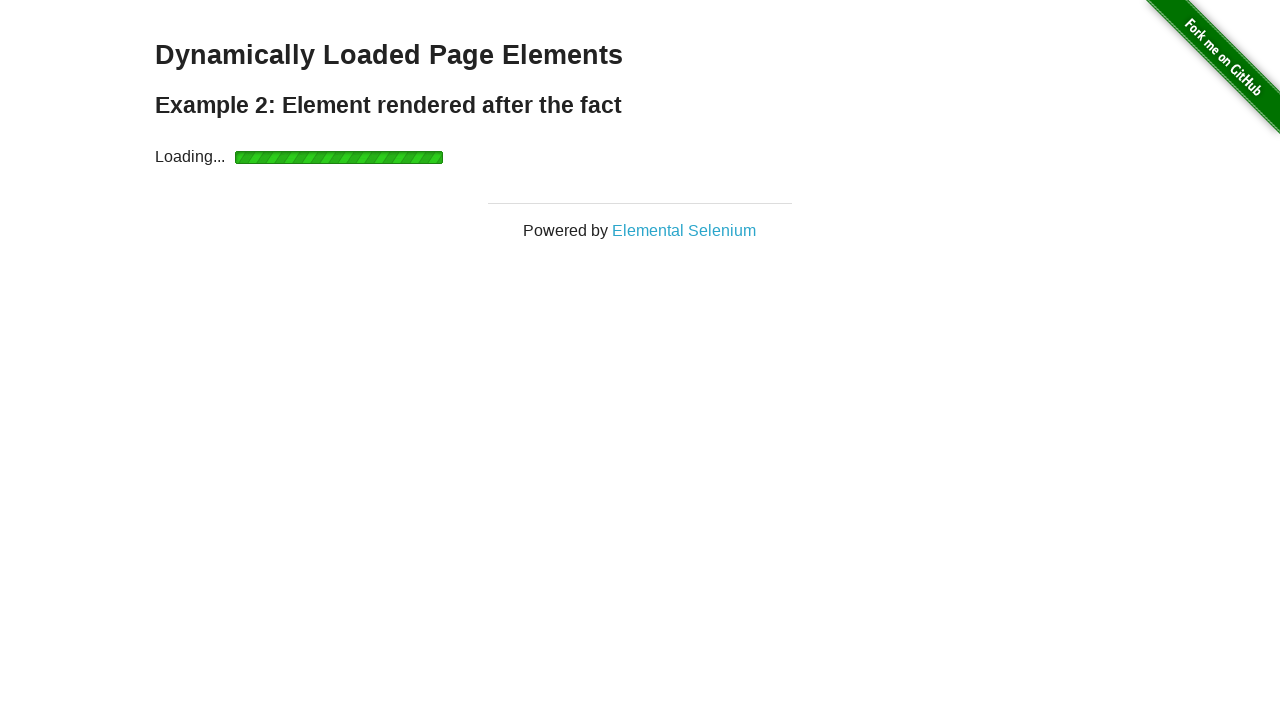

Waited for finish element to appear after loading completes
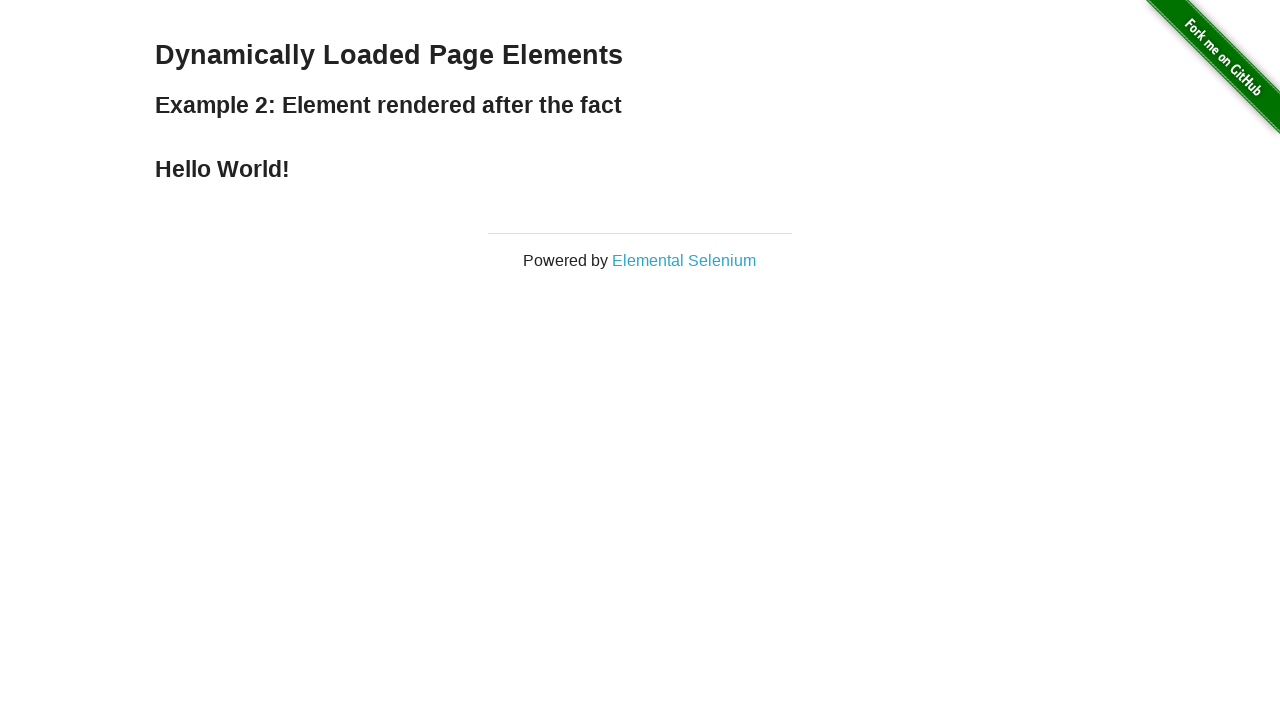

Retrieved text content from finish element
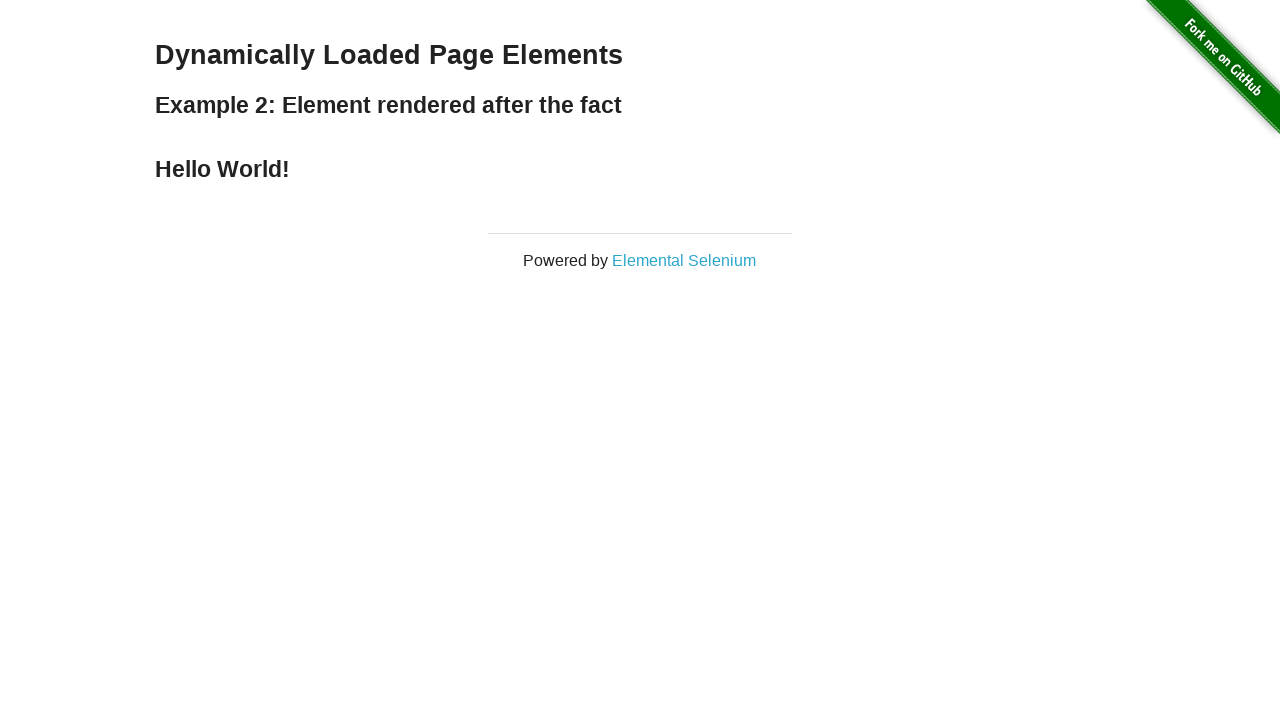

Verified finish text is 'Hello World!'
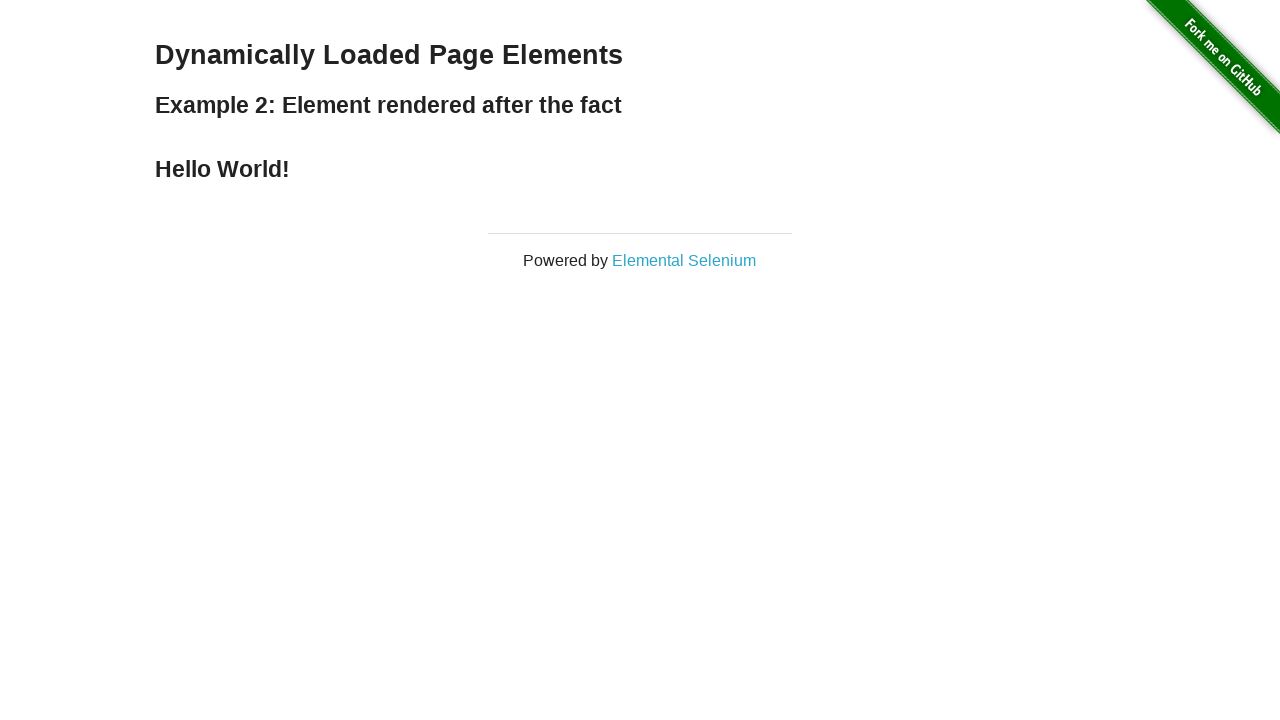

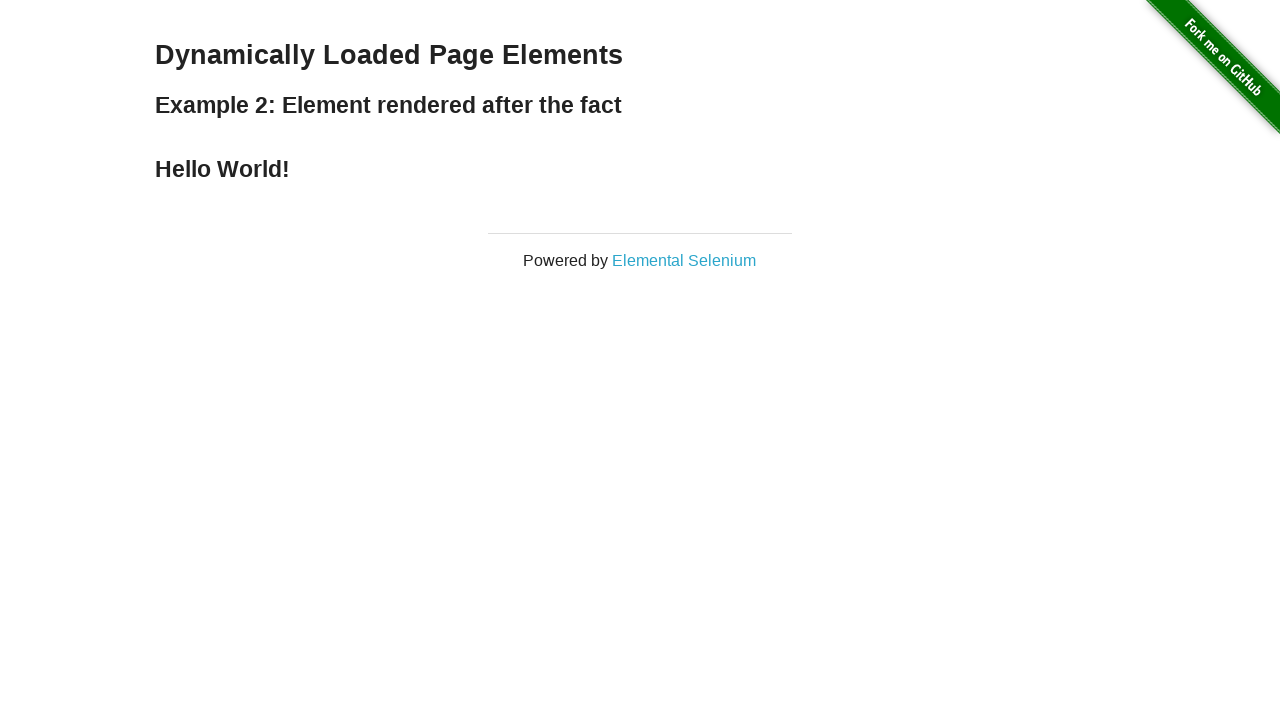